Tests dynamic controls by clicking the Enable button and filling the input field once it becomes enabled

Starting URL: https://the-internet.herokuapp.com/dynamic_controls

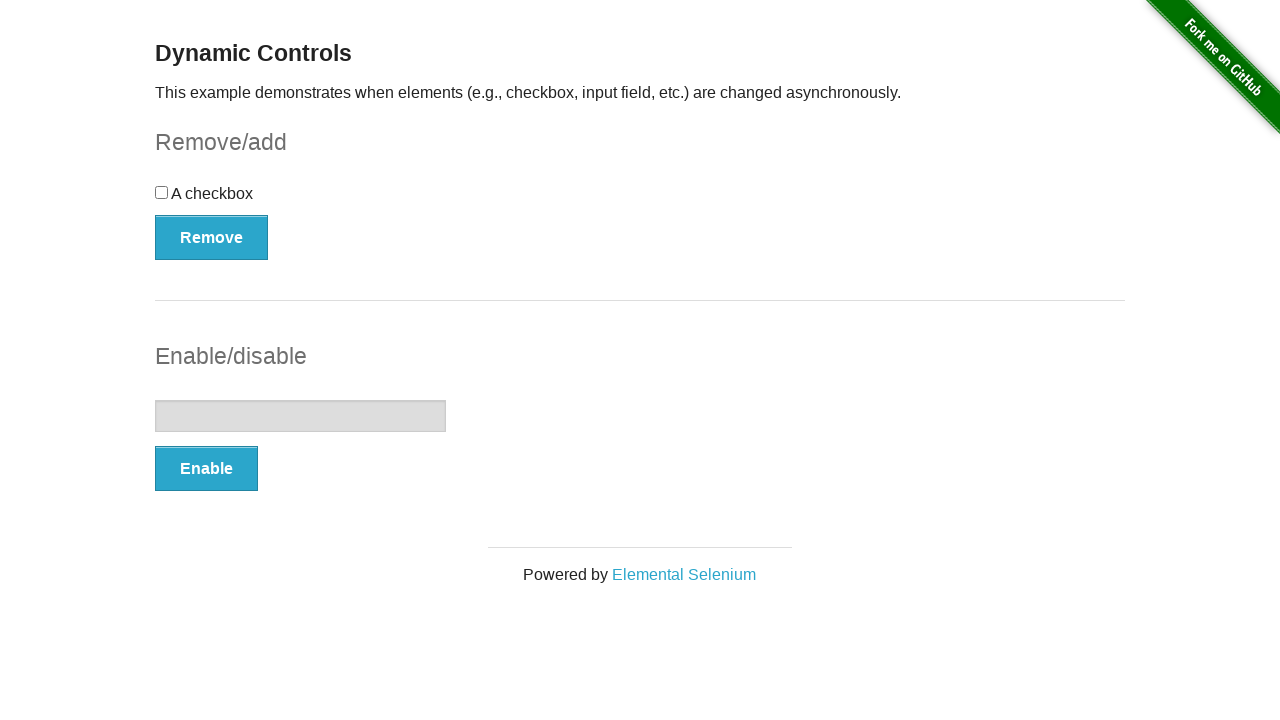

Clicked the Enable button to enable the input field at (206, 469) on #input-example>button
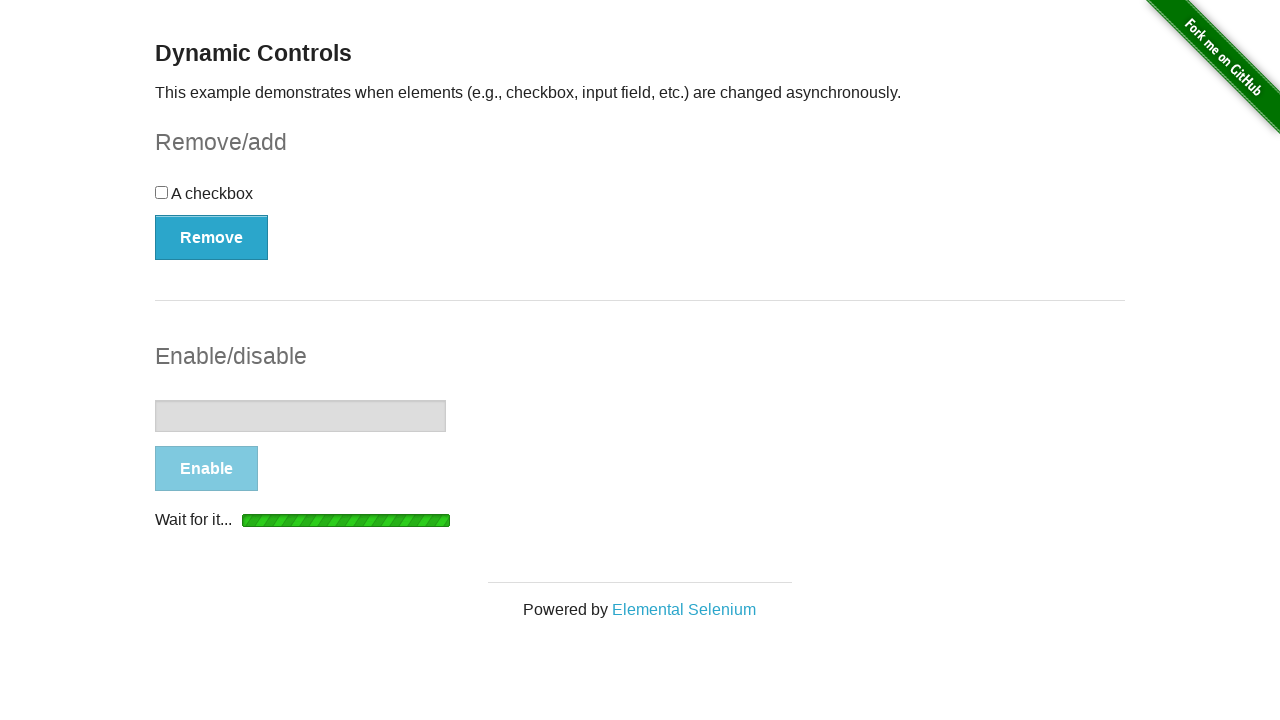

Input field became enabled and ready for interaction
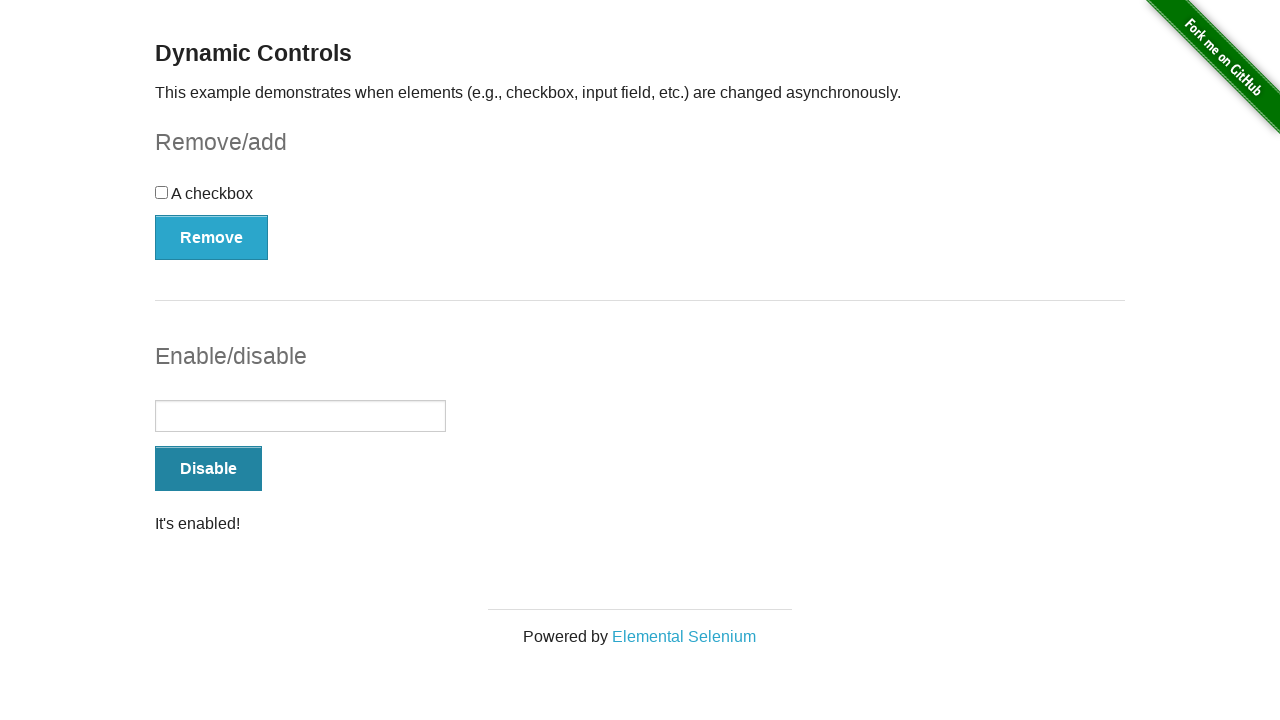

Filled the enabled input field with 'Euro-tech was here' on #input-example>input
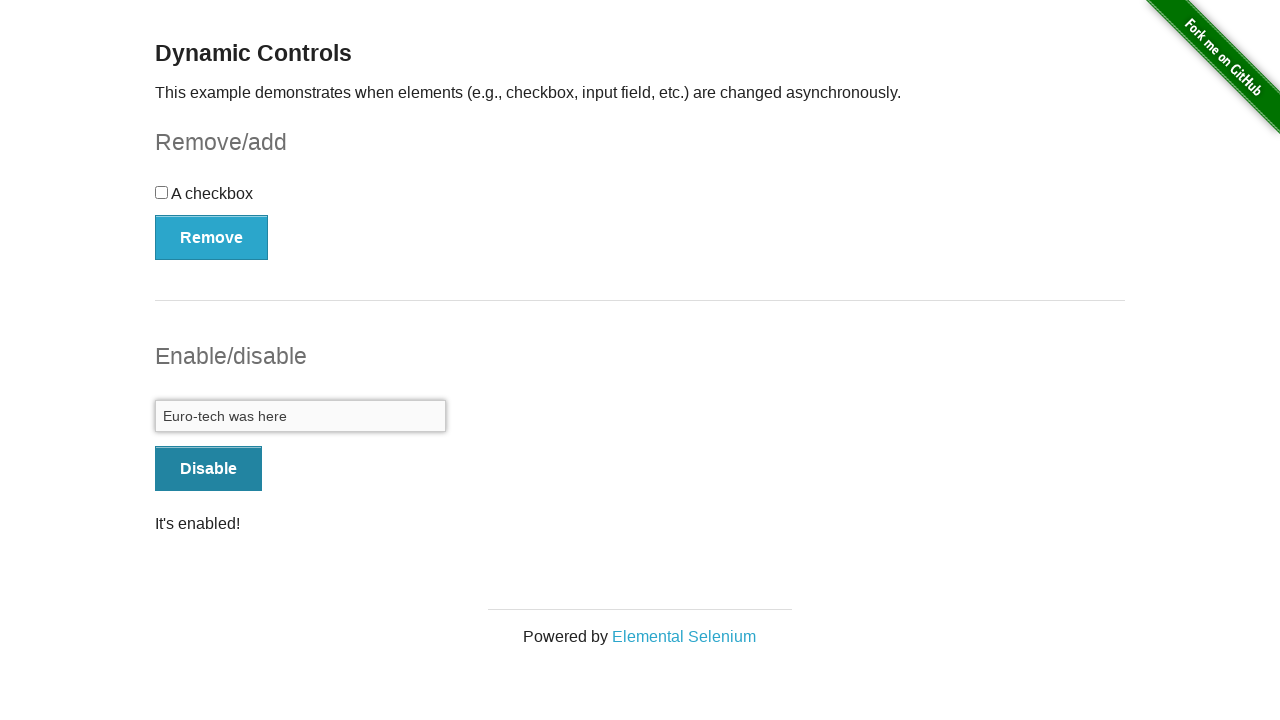

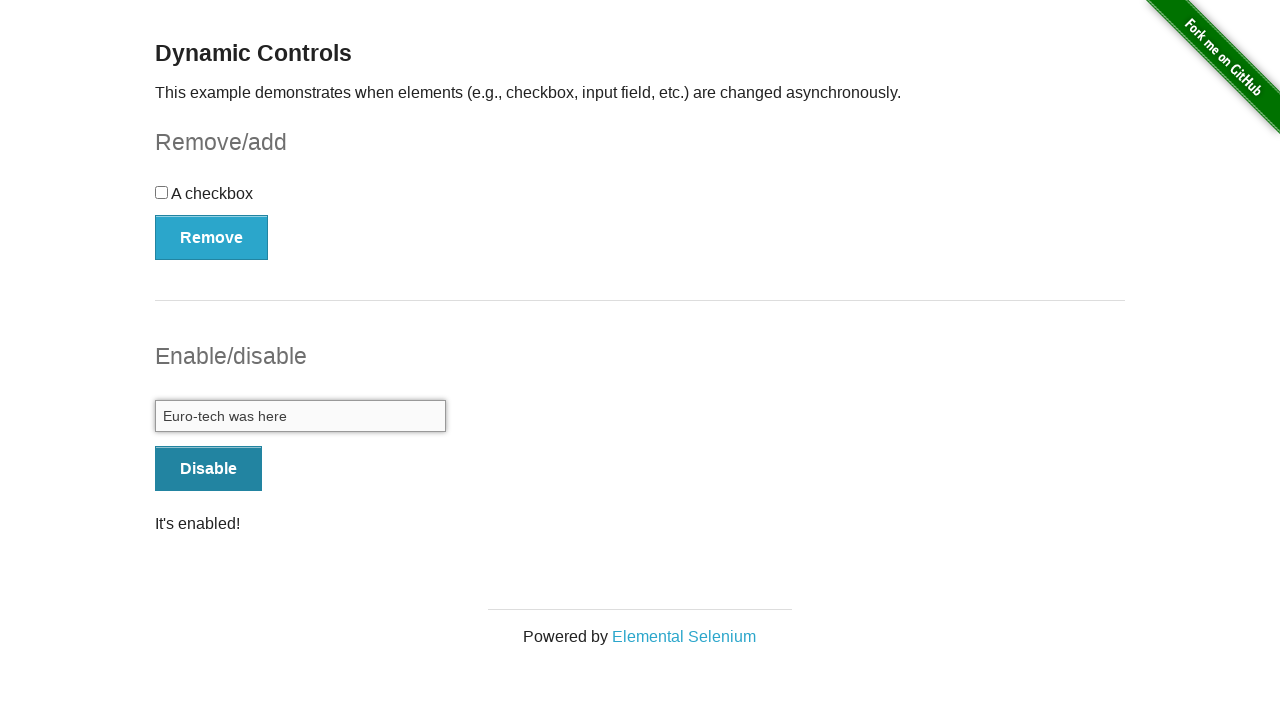